Tests mouse actions by right-clicking on a highlighted area, verifying and dismissing an alert, then clicking a link to open a new tab and verifying the page content.

Starting URL: https://the-internet.herokuapp.com/context_menu

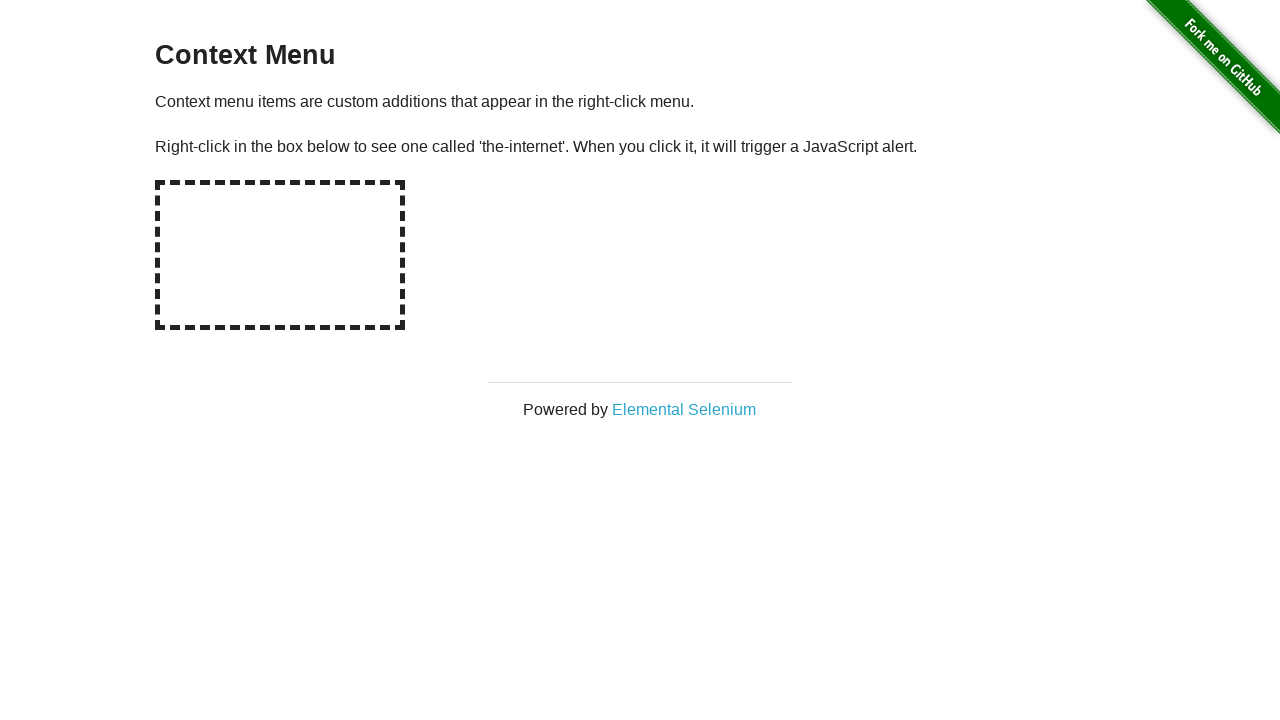

Right-clicked on the highlighted area (#hot-spot) at (280, 255) on #hot-spot
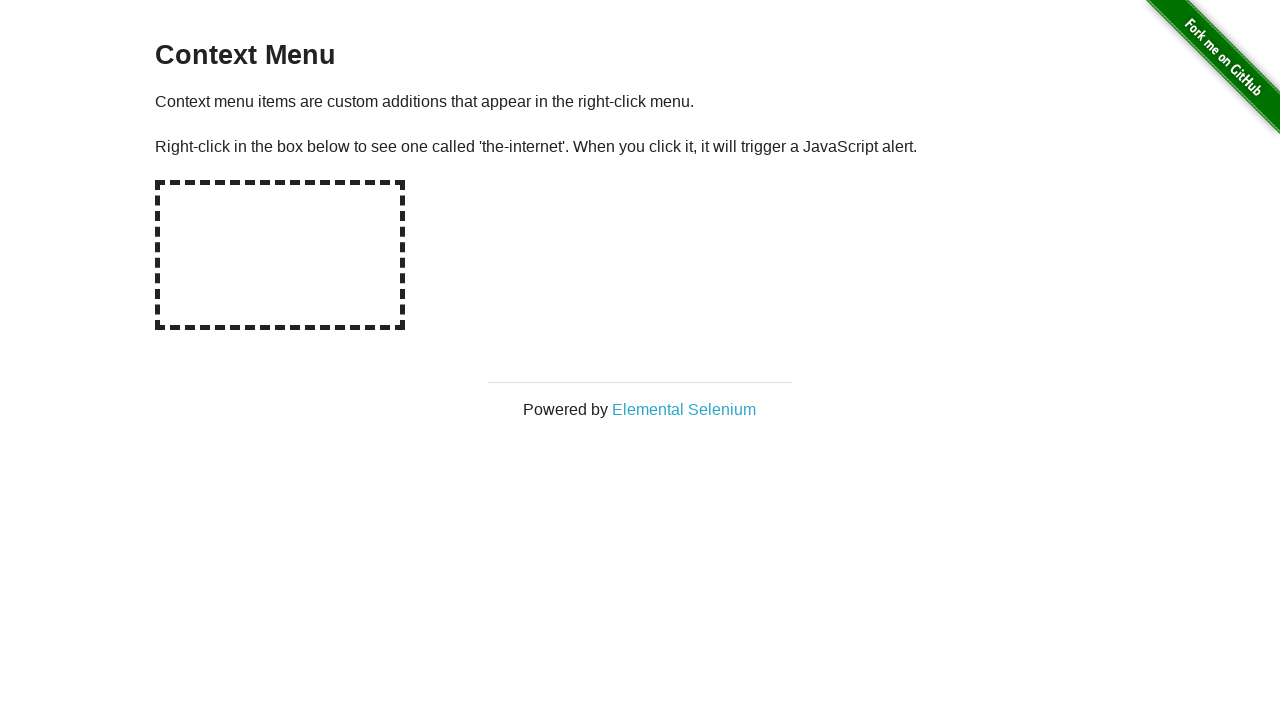

Retrieved alert text from page
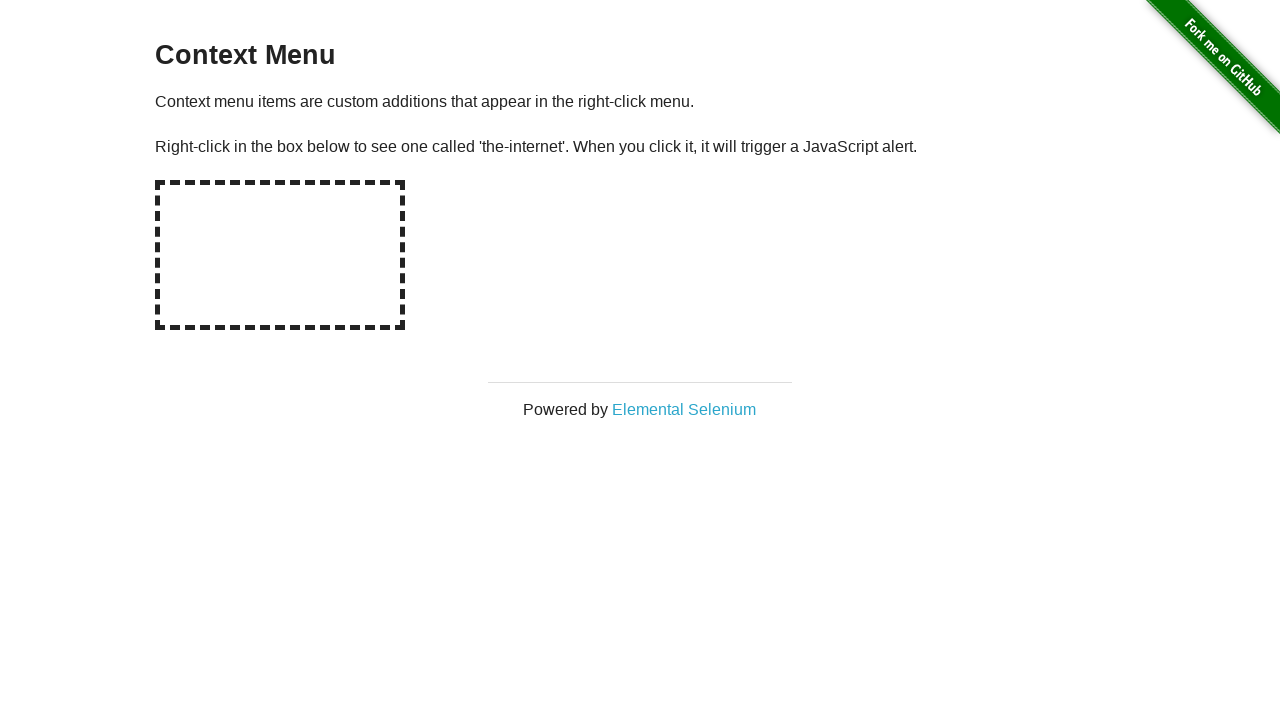

Set up dialog handler to accept alerts
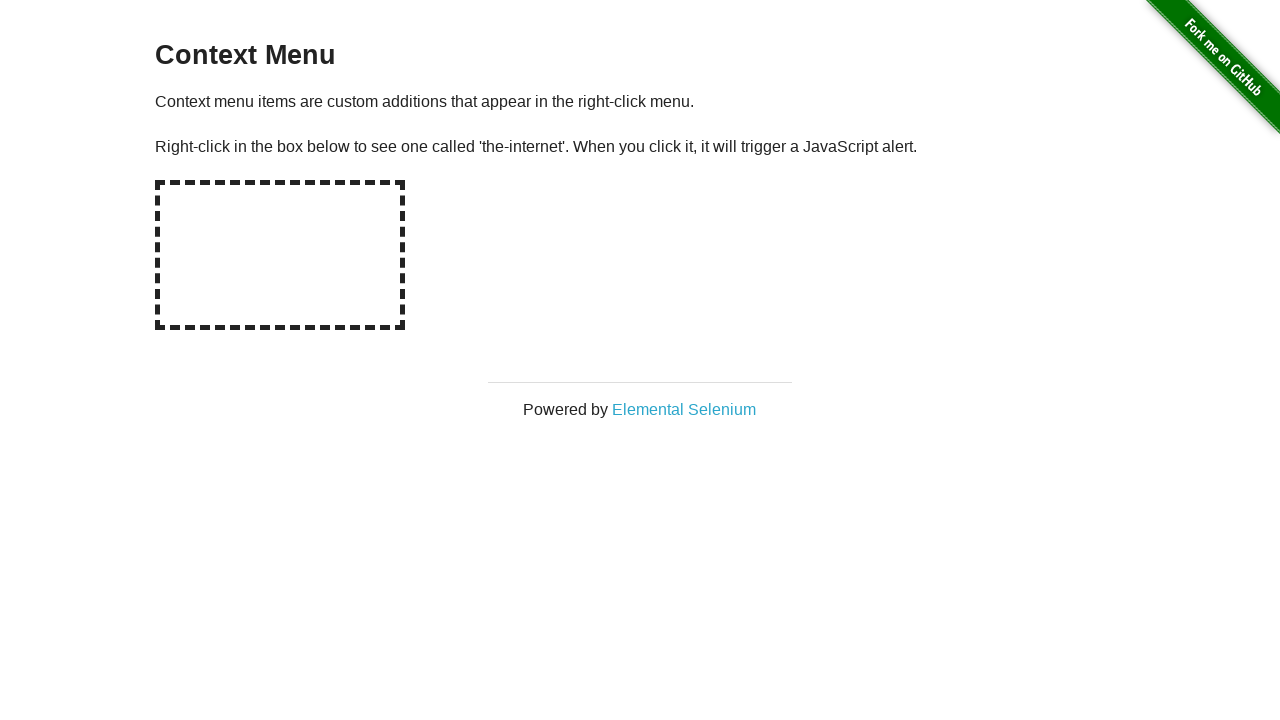

Right-clicked on highlighted area again to trigger alert with handler at (280, 255) on #hot-spot
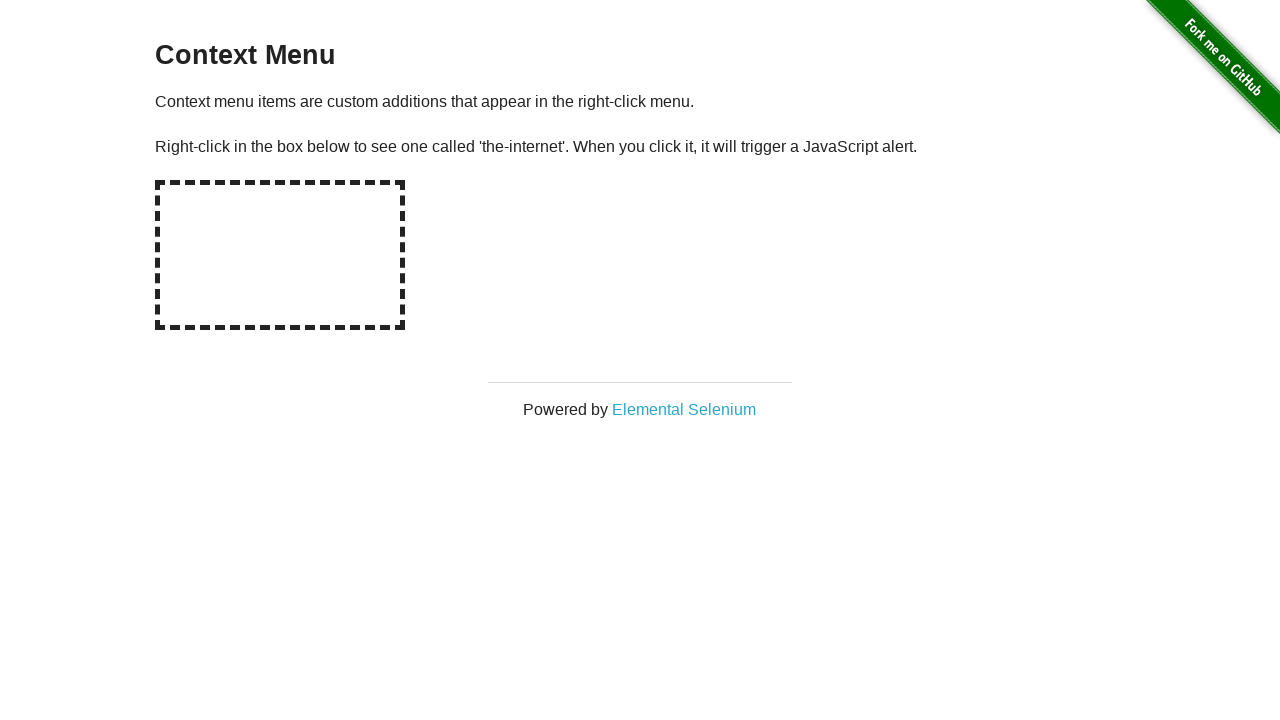

Clicked 'Elemental Selenium' link to open new tab at (684, 409) on a:has-text('Elemental Selenium')
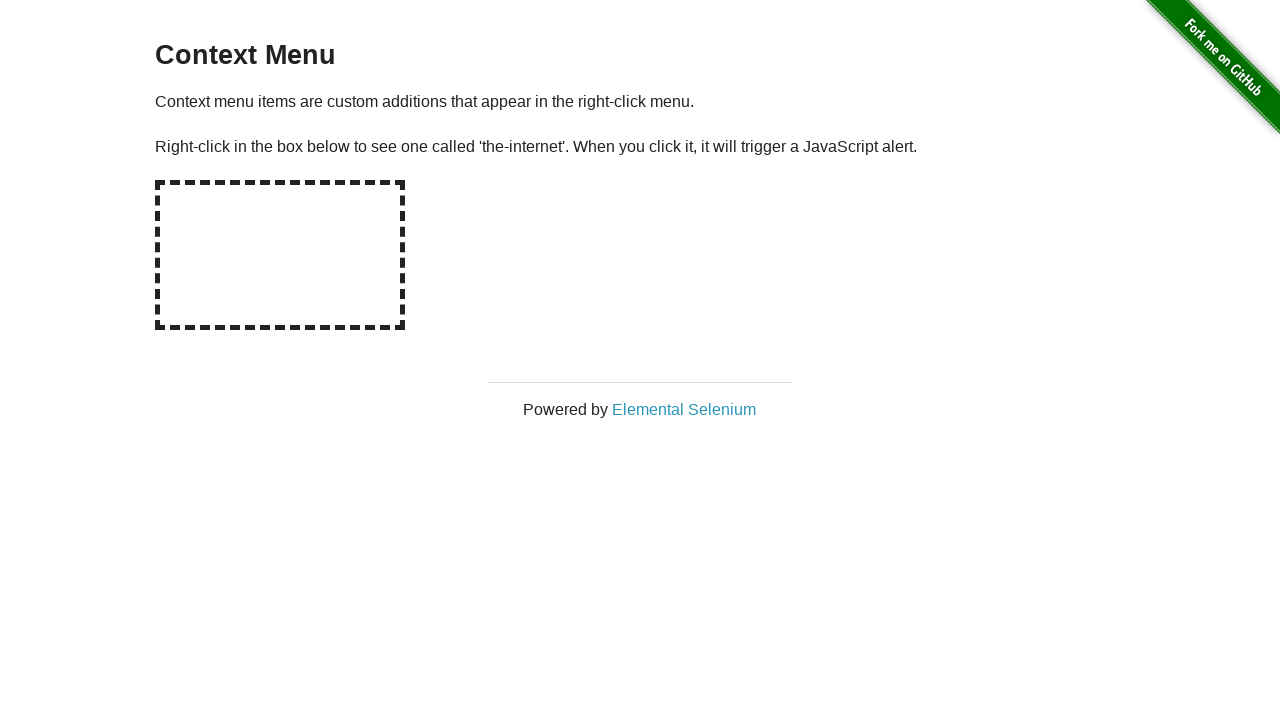

Waited for new page to load completely
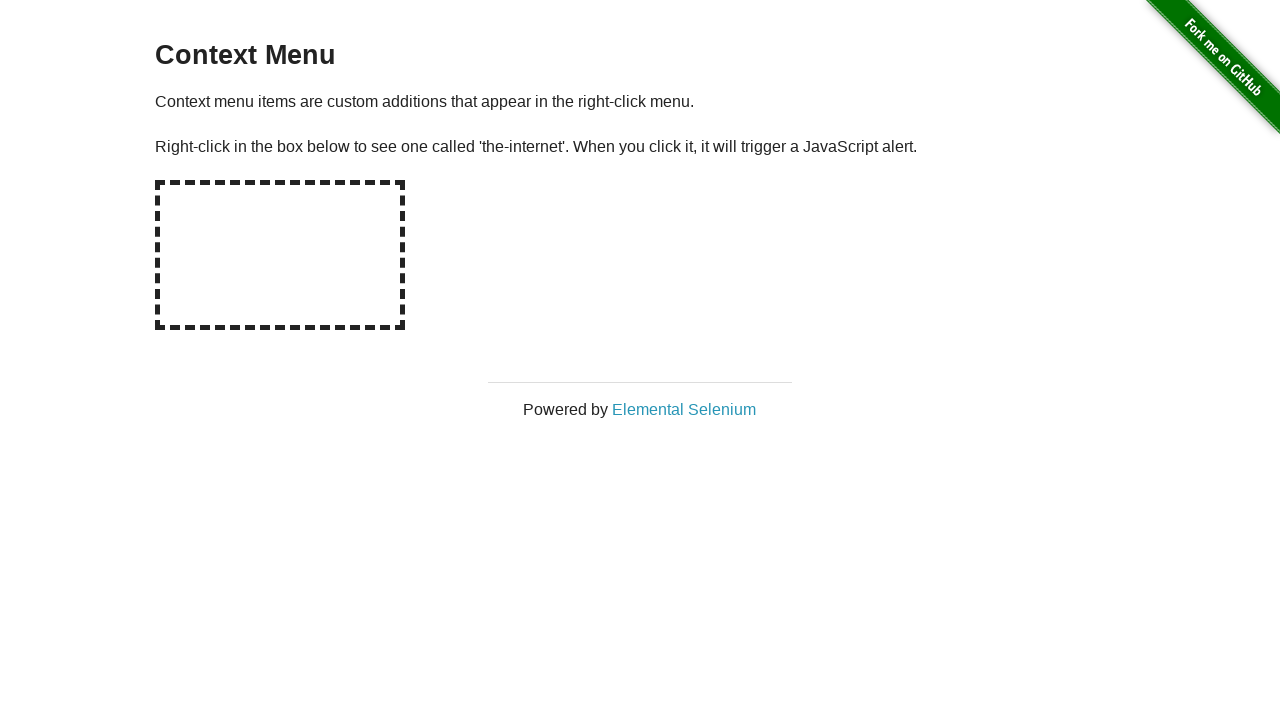

Verified h1 element is present on new page
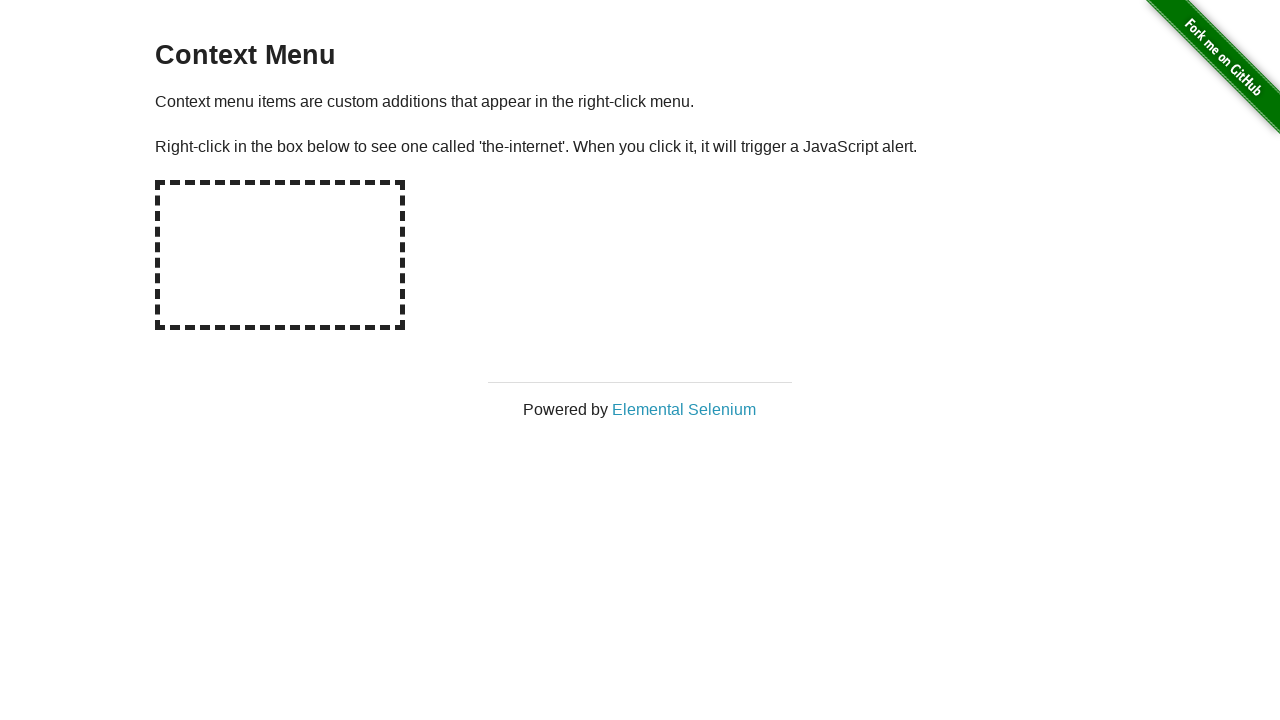

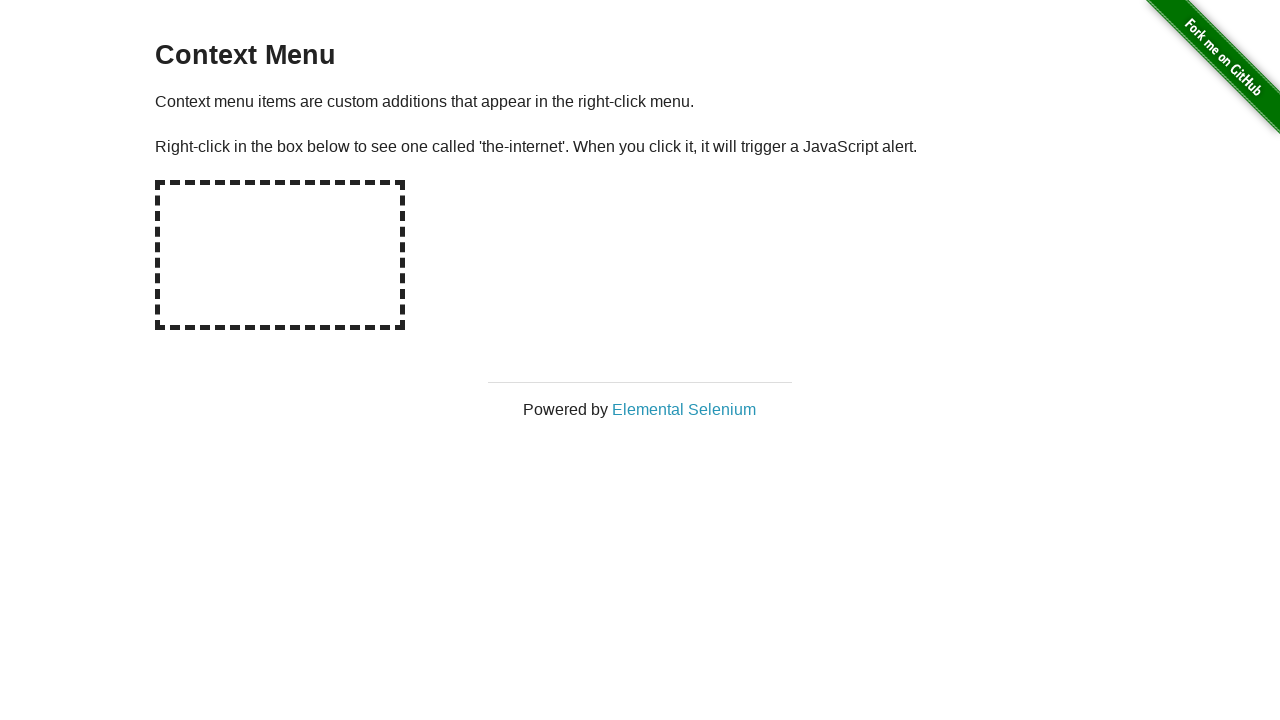